Tests JavaScript alert and confirm dialog handling by entering a name, triggering an alert and accepting it, then triggering a confirm dialog and dismissing it.

Starting URL: https://rahulshettyacademy.com/AutomationPractice/

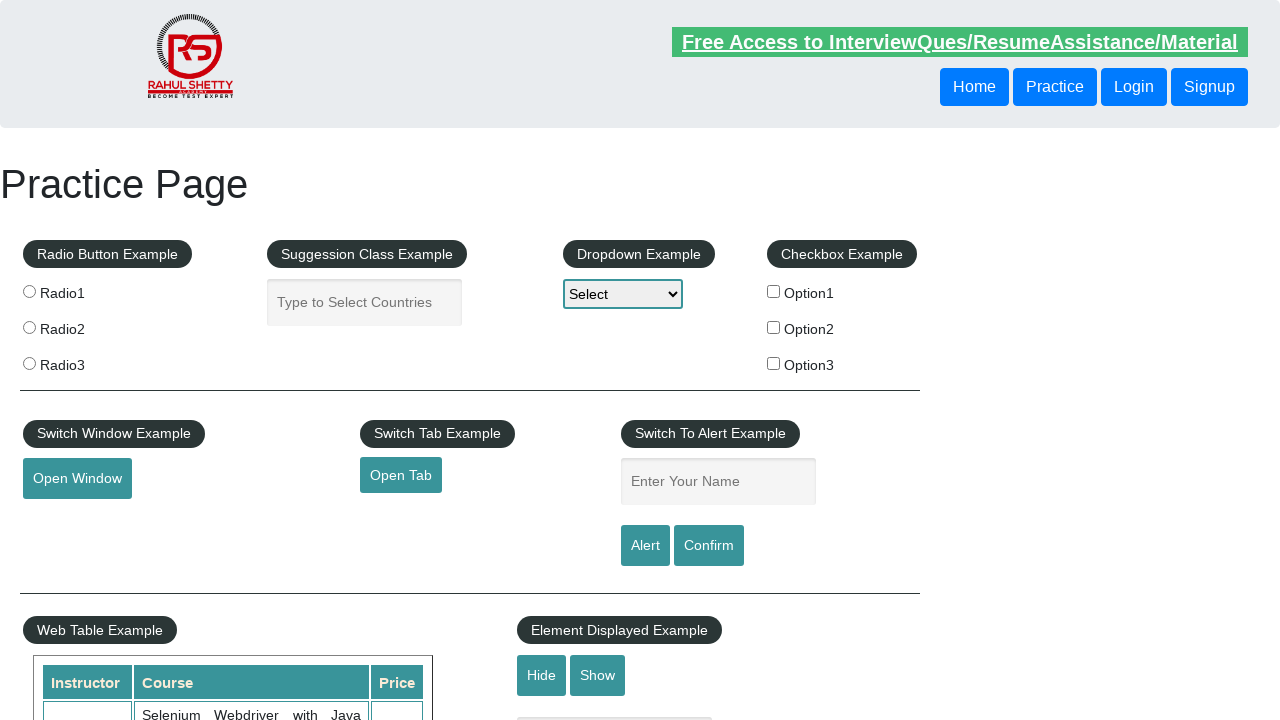

Navigated to JavaAlerts test page
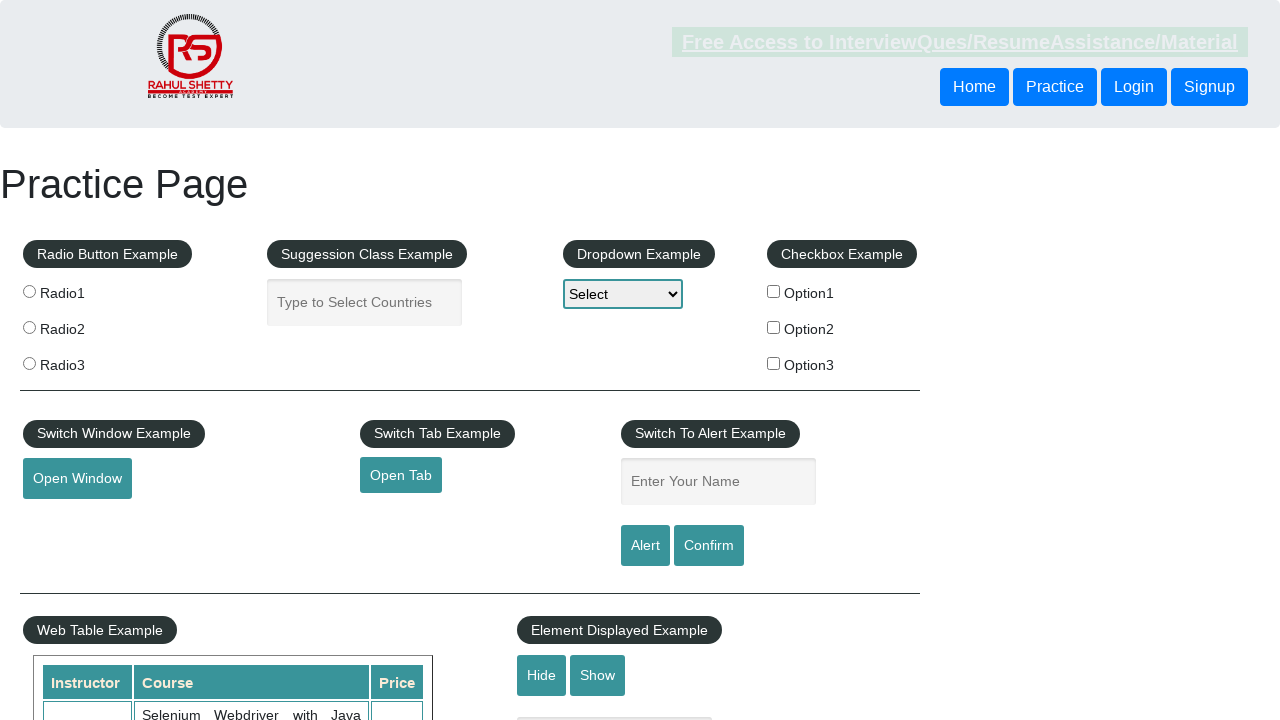

Filled name field with 'Marcus' on #name
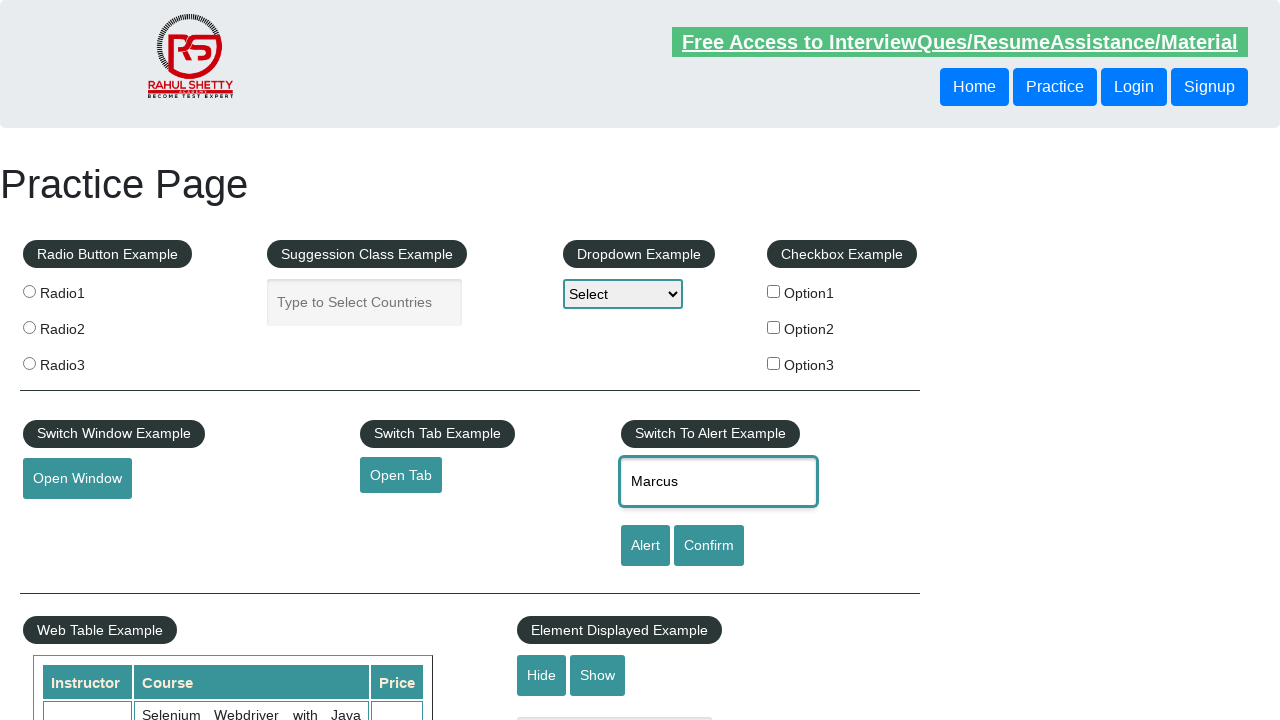

Set up handler for alert dialog
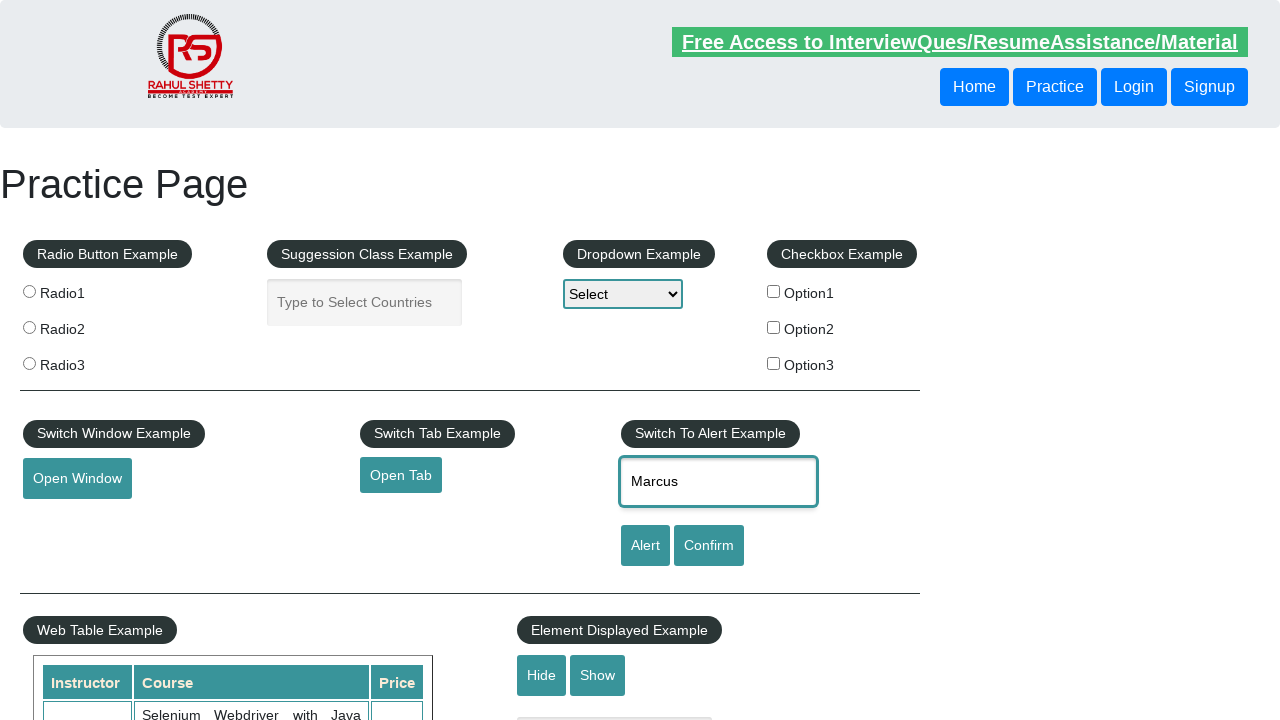

Clicked alert button to trigger JavaScript alert at (645, 546) on #alertbtn
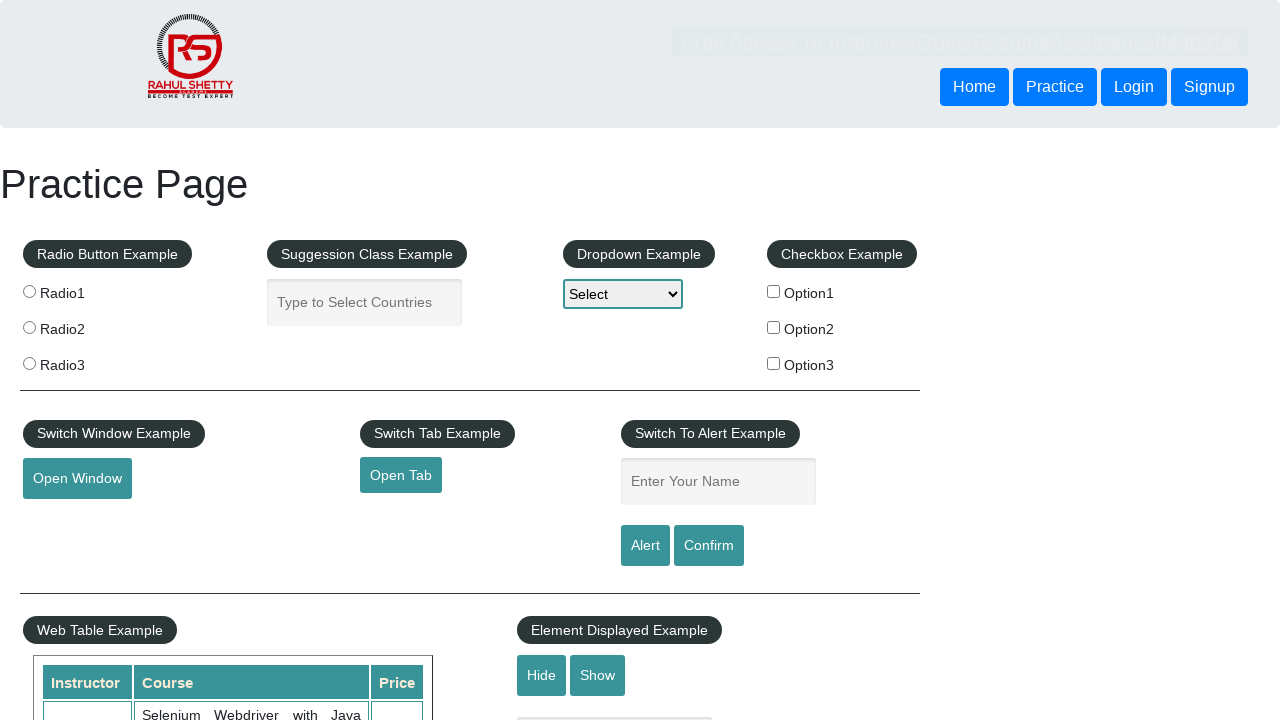

Waited 500ms for alert dialog to be processed
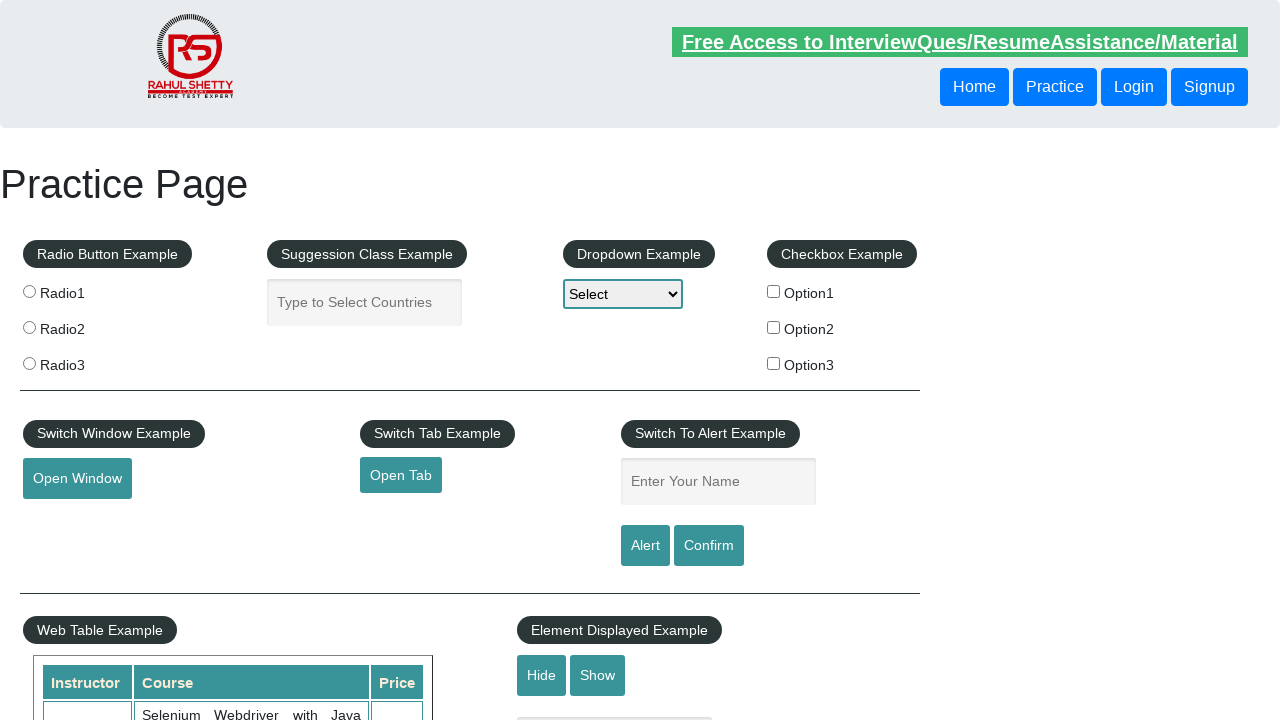

Set up handler for confirm dialog to dismiss it
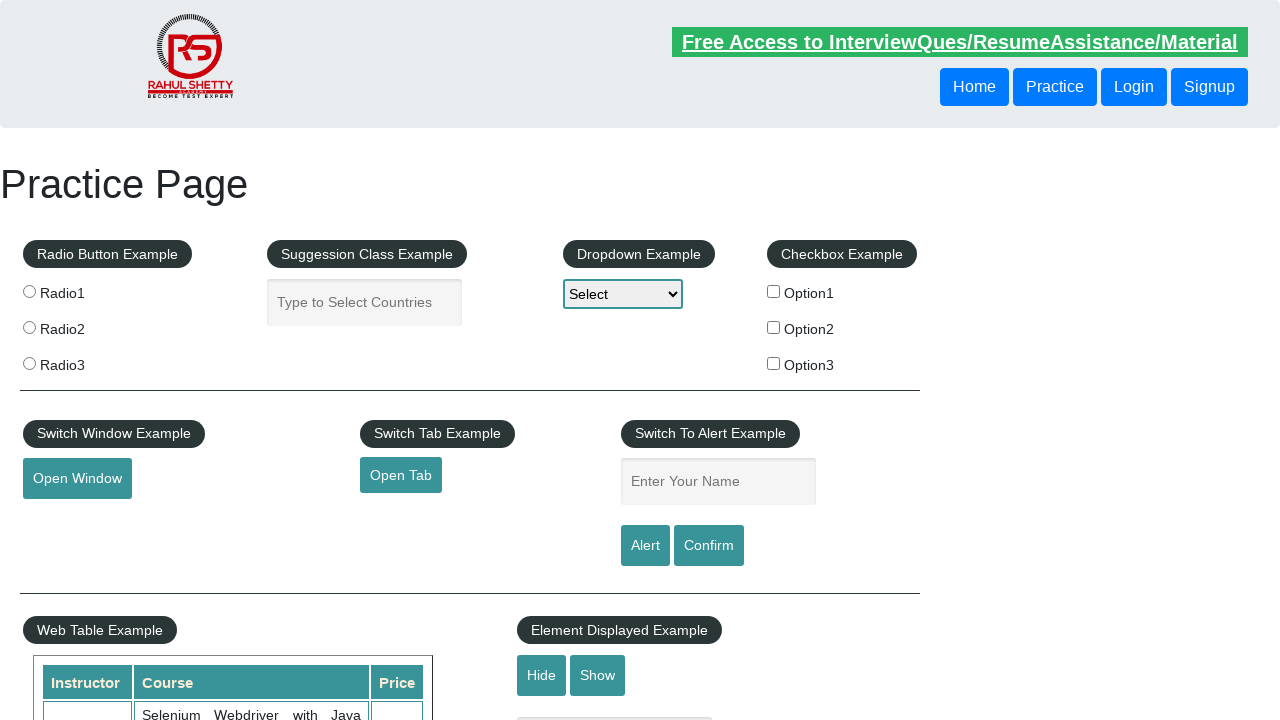

Clicked confirm button to trigger confirm dialog at (709, 546) on #confirmbtn
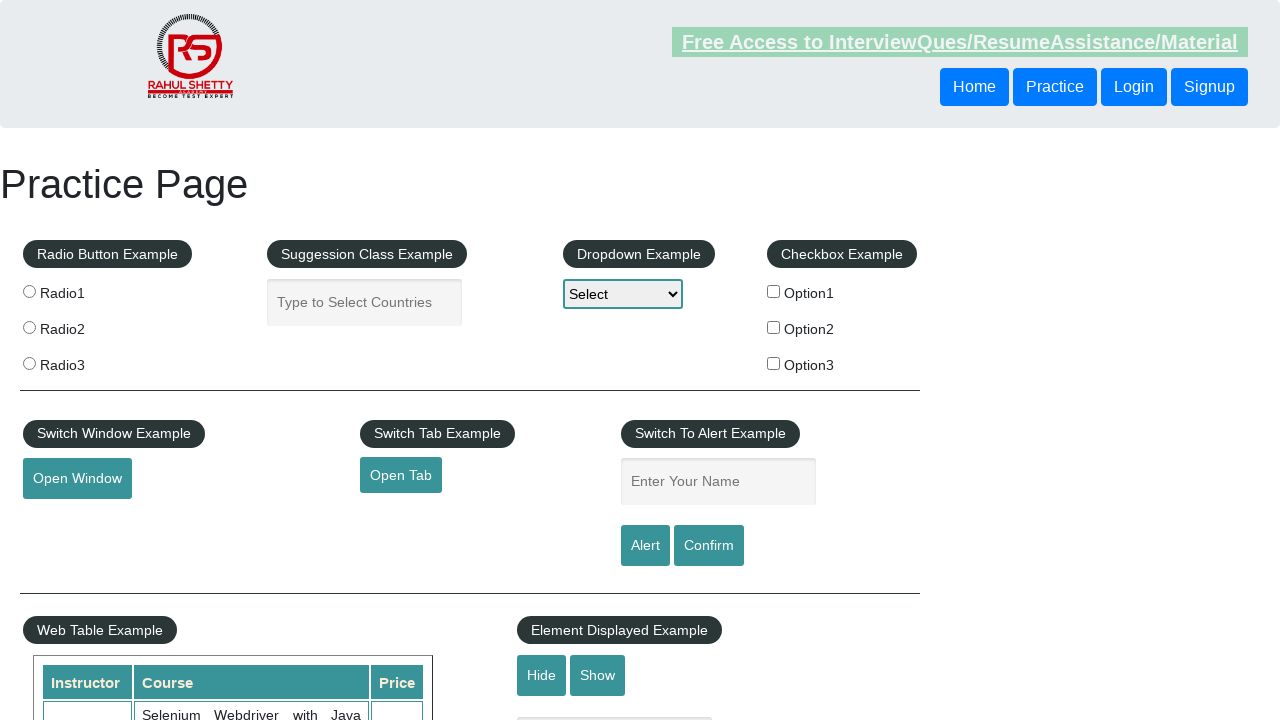

Waited 500ms for confirm dialog to be processed and dismissed
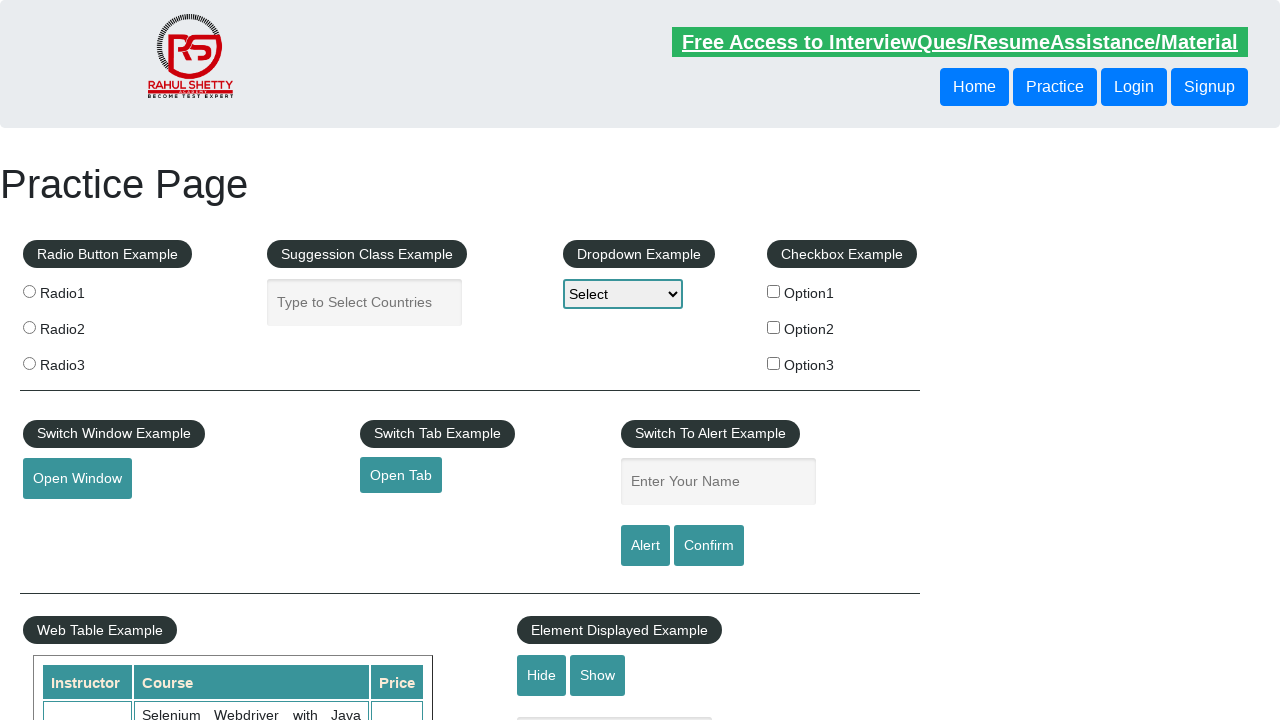

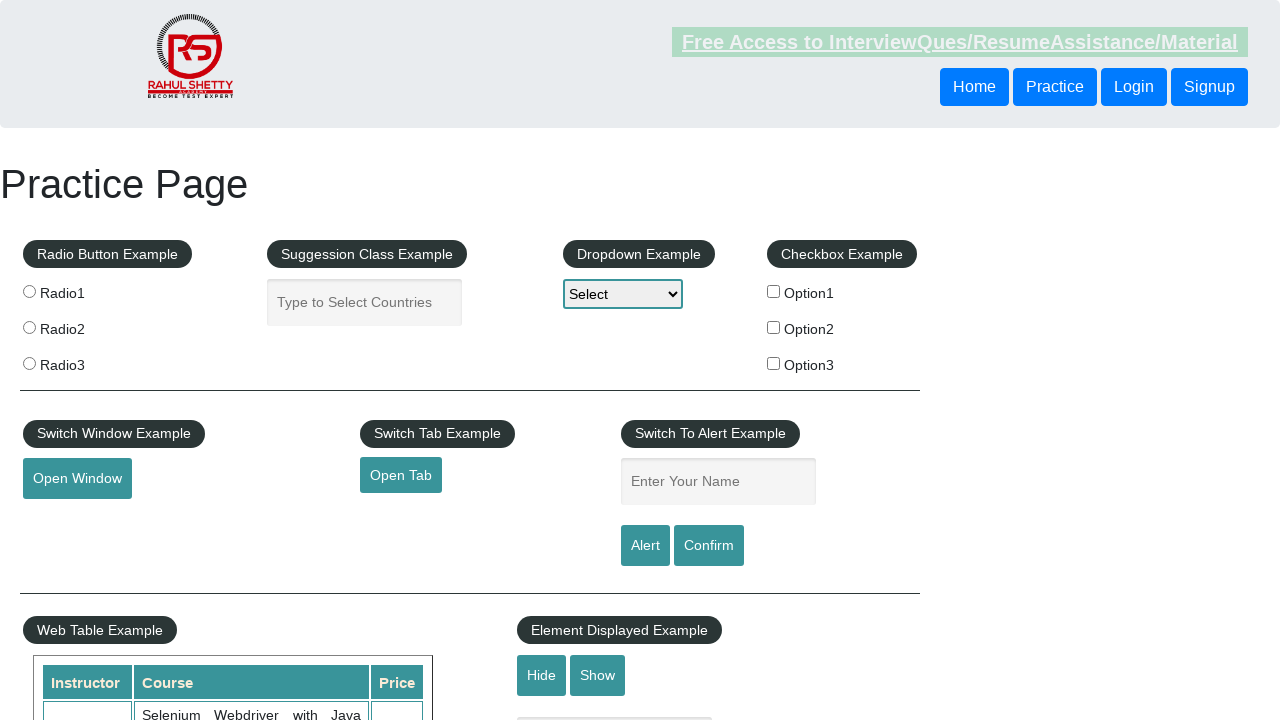